Tests browser viewport resizing by setting the viewport to 640x480 pixels before loading a demo page

Starting URL: https://forumhtml.azurewebsites.net/v1.0/demo

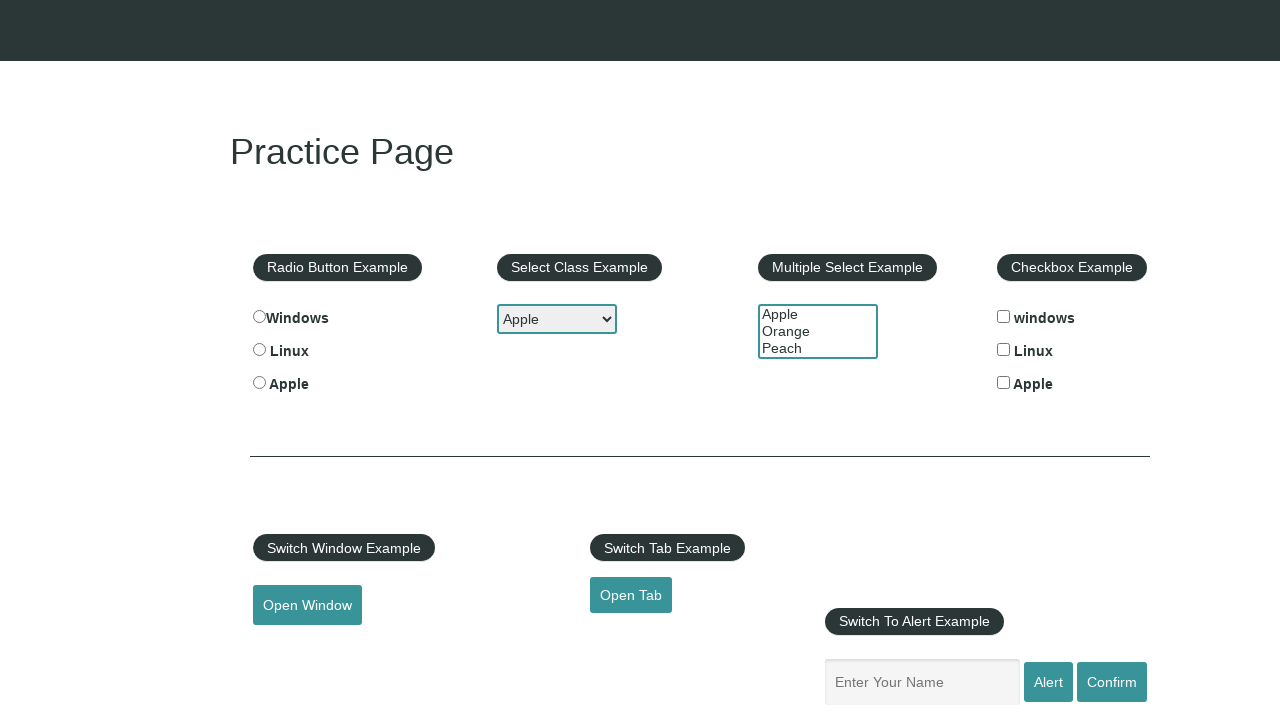

Set browser viewport to 640x480 pixels
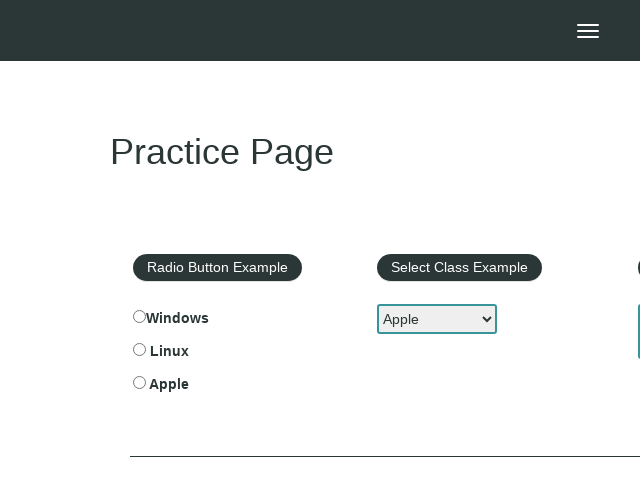

Demo page loaded successfully
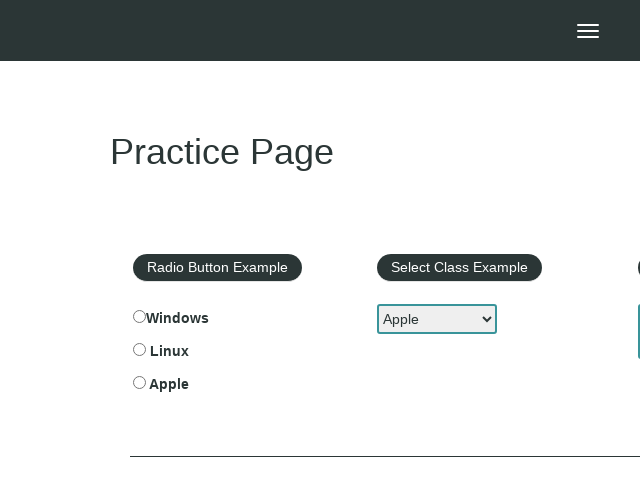

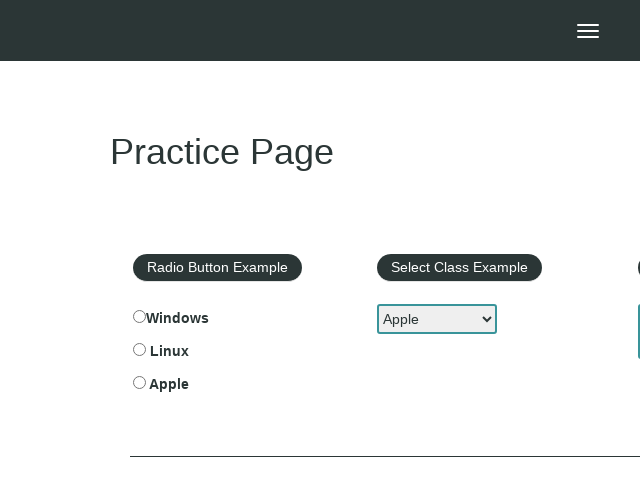